Navigates to Gmail's about/help page and verifies the presence of the main heading element using XPath

Starting URL: https://www.gmail.com/intl/en/mail/help/about.html

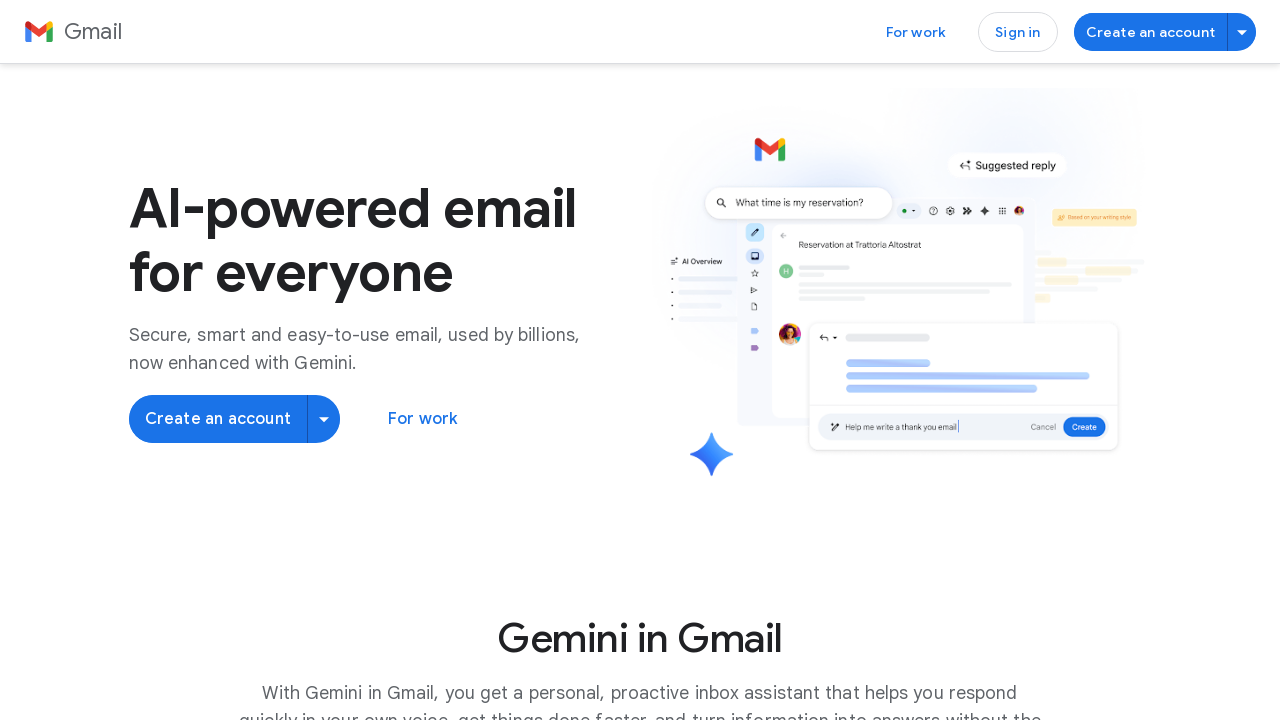

Navigated to Gmail's about/help page
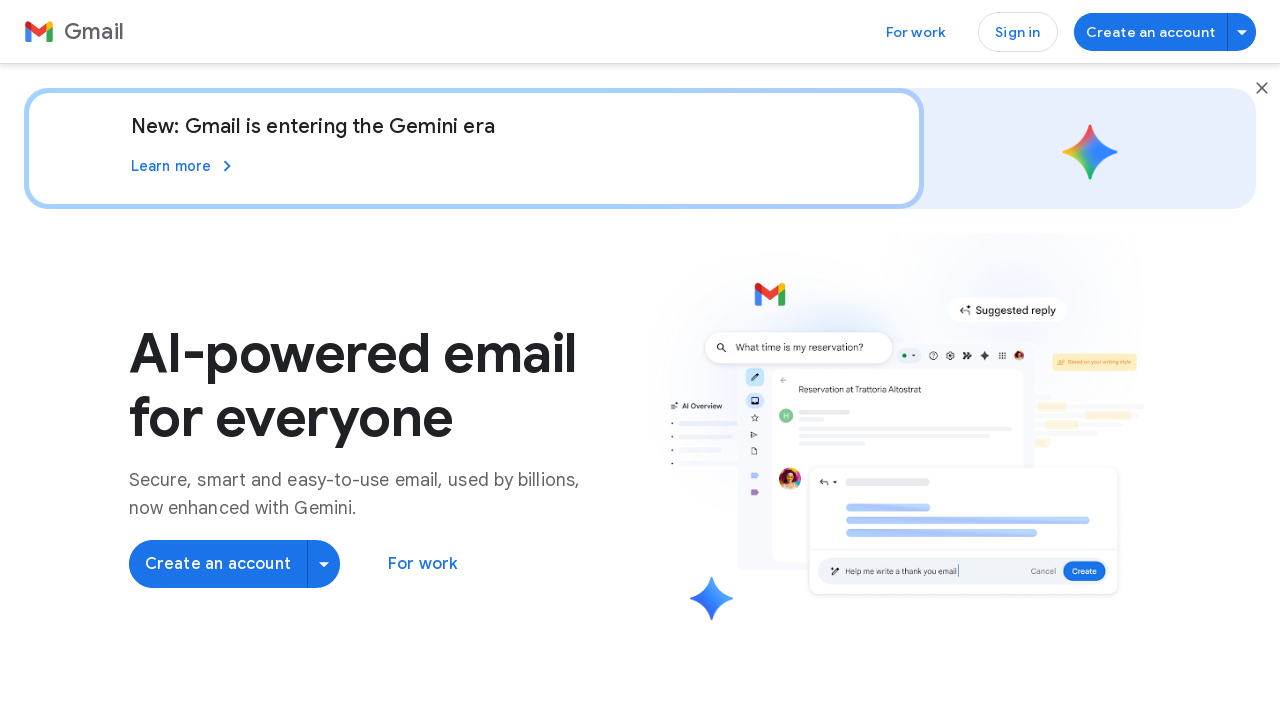

Main heading element (h1) is present on the page
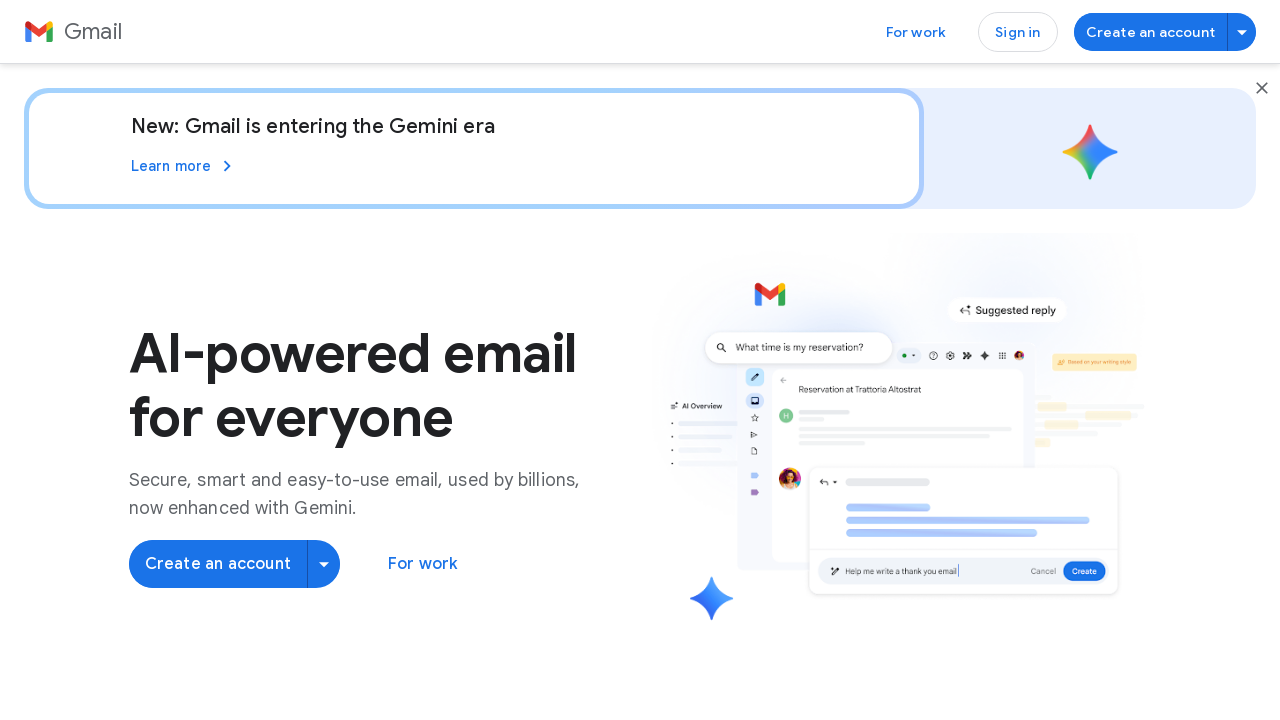

Located the first h1 heading element
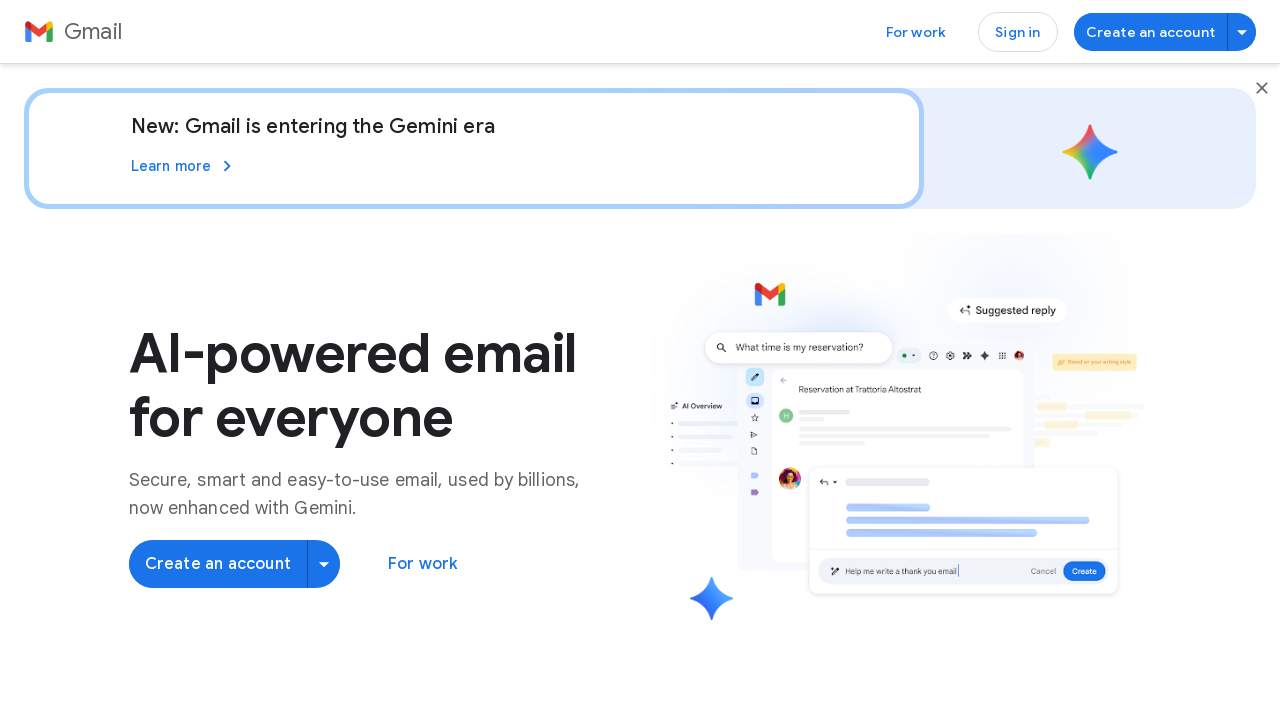

Main heading element is visible on the page
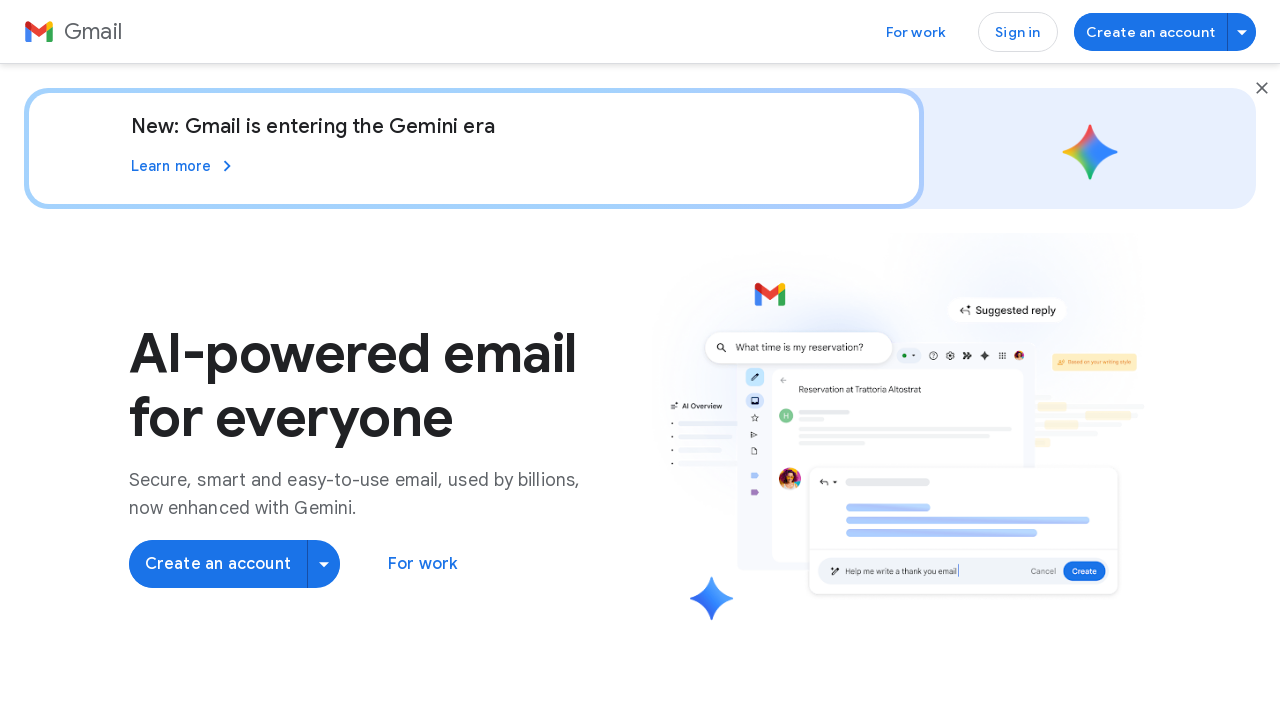

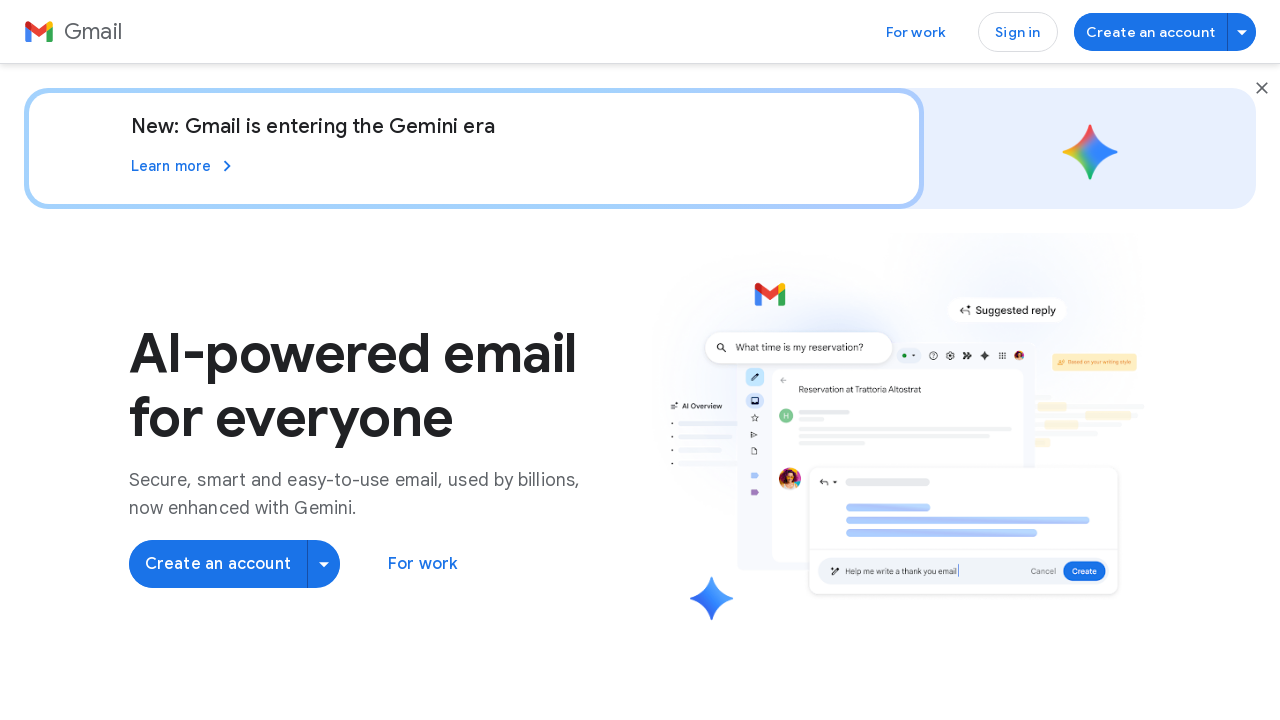